Tests the validation behavior on a bus search form by clicking the search button without filling in required fields and accepting the resulting alert dialog.

Starting URL: https://online.hrtchp.com/oprs-web/guest/home.do?h=1

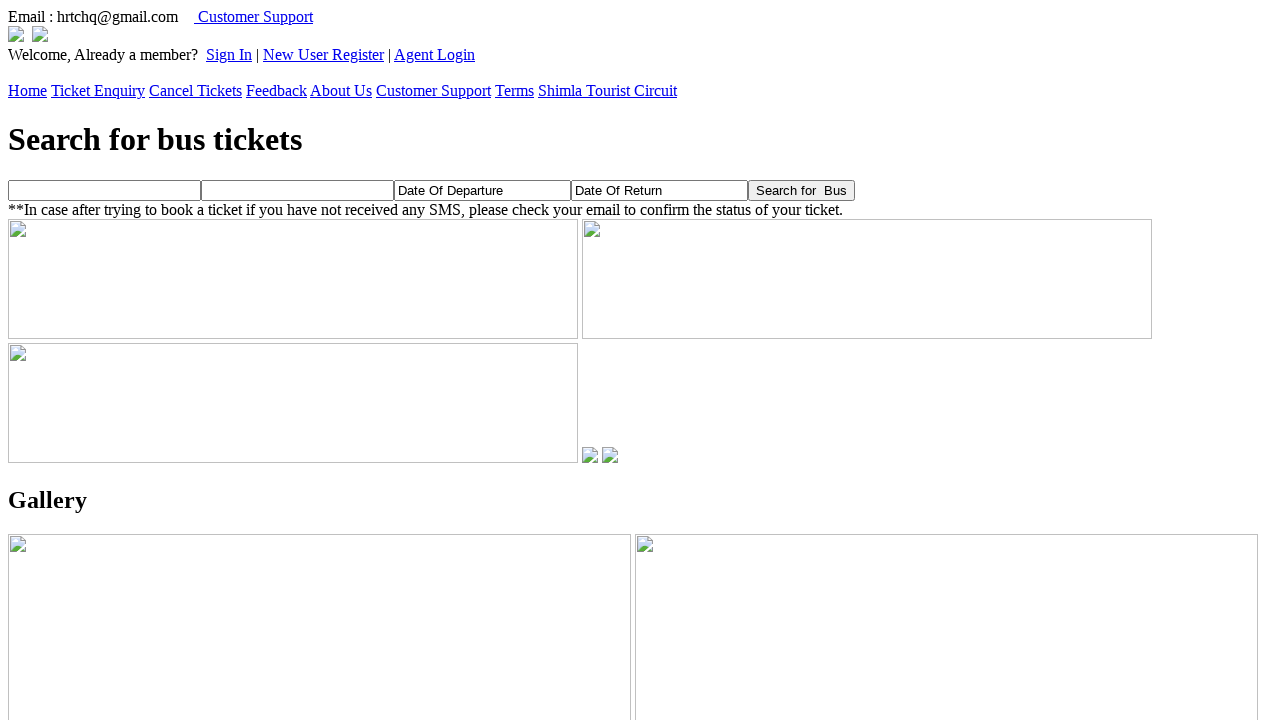

Navigated to bus search home page
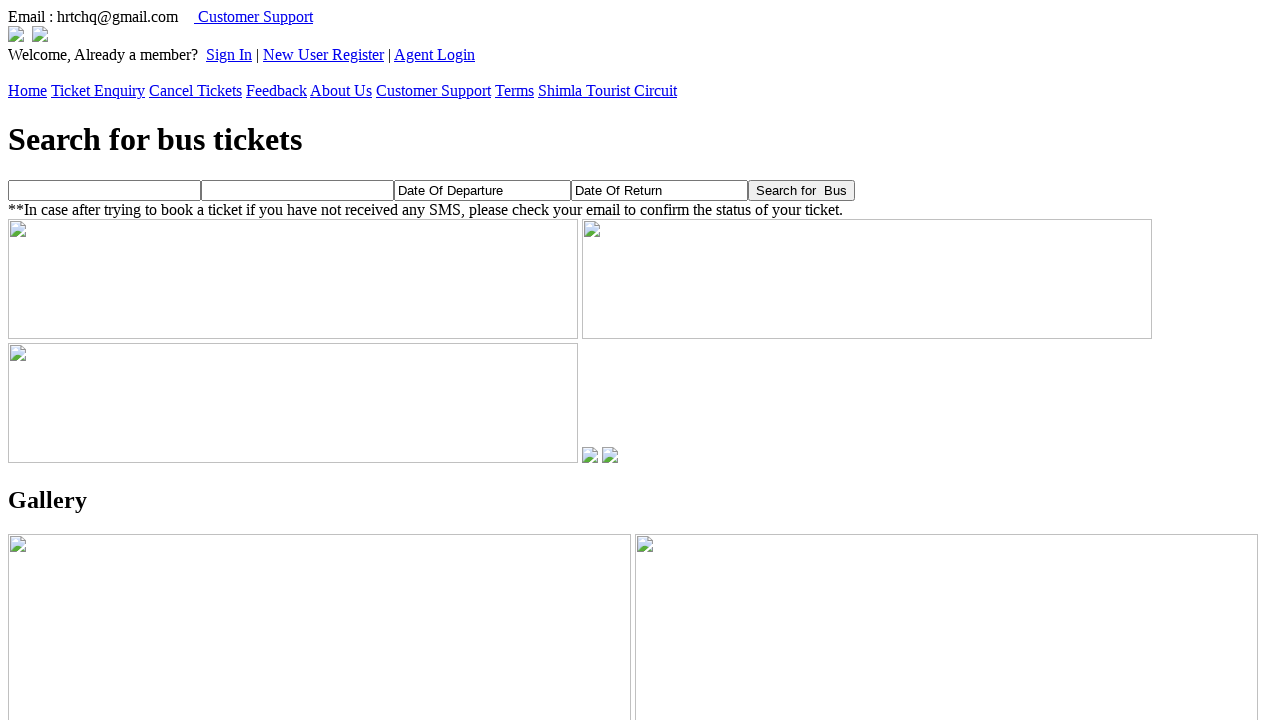

Clicked search button without filling required fields at (802, 190) on [name='searchBtn']
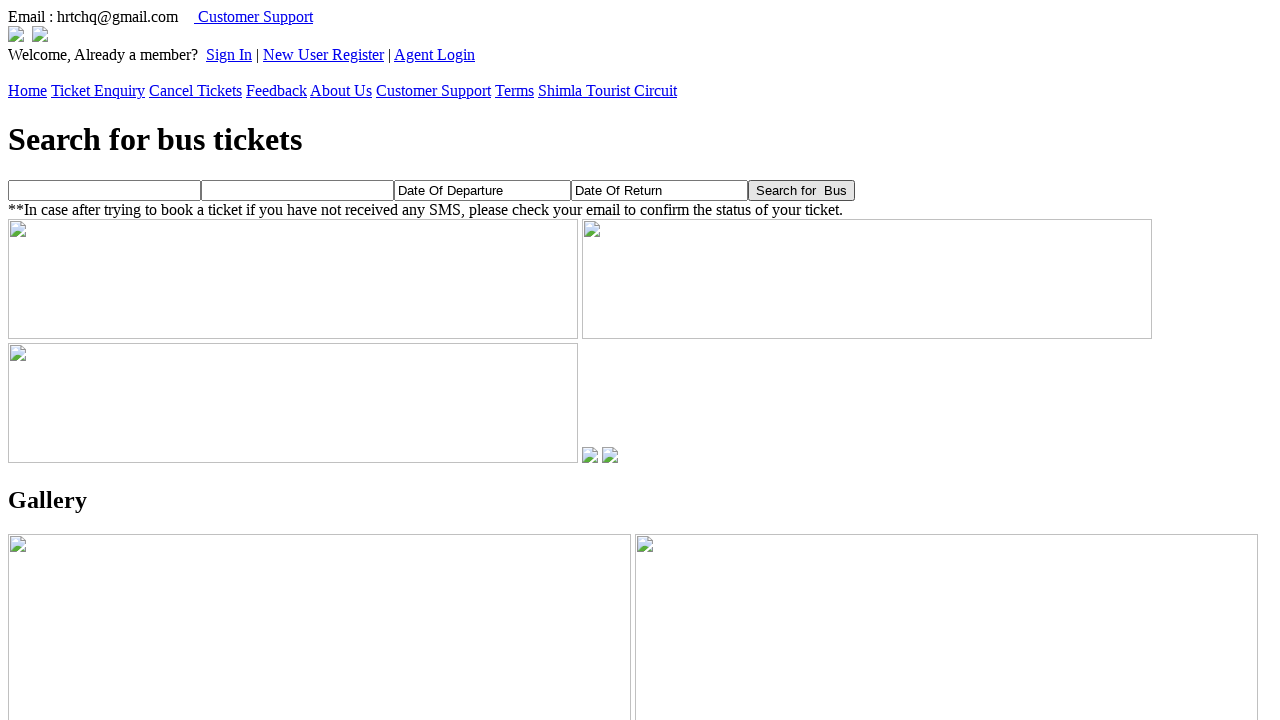

Set up dialog handler to accept validation alert
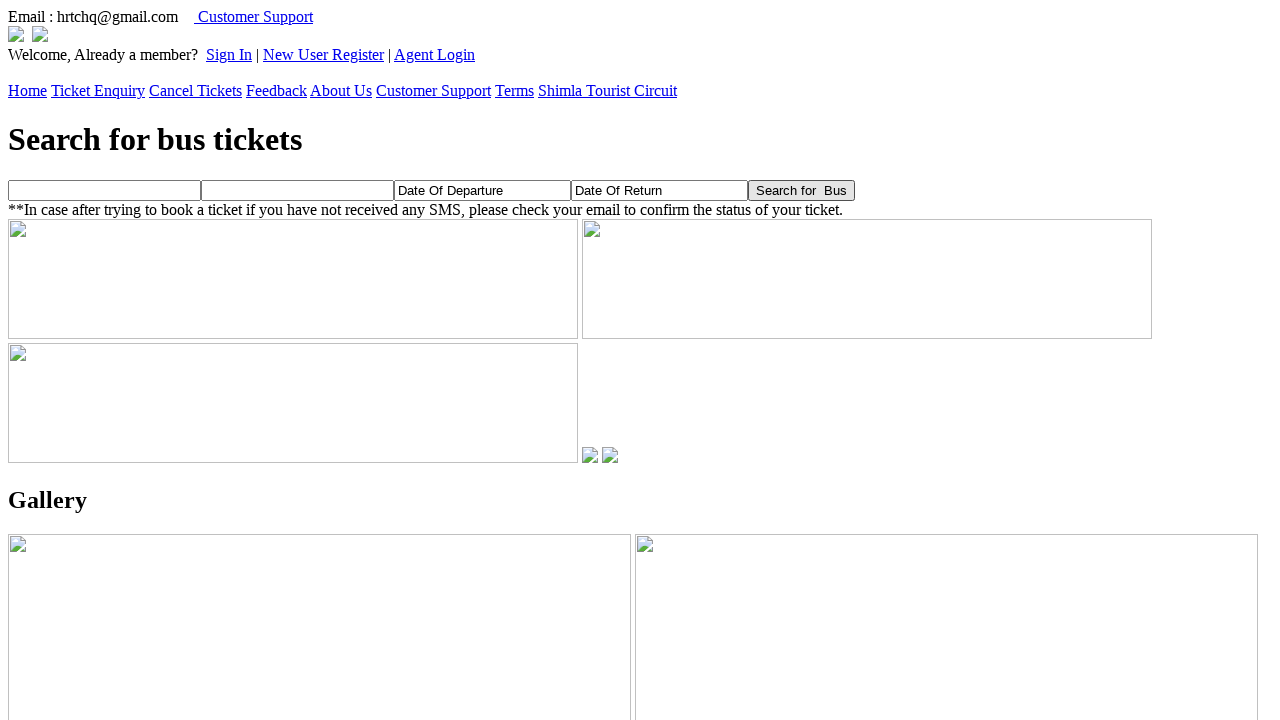

Waited for validation alert to appear and be accepted
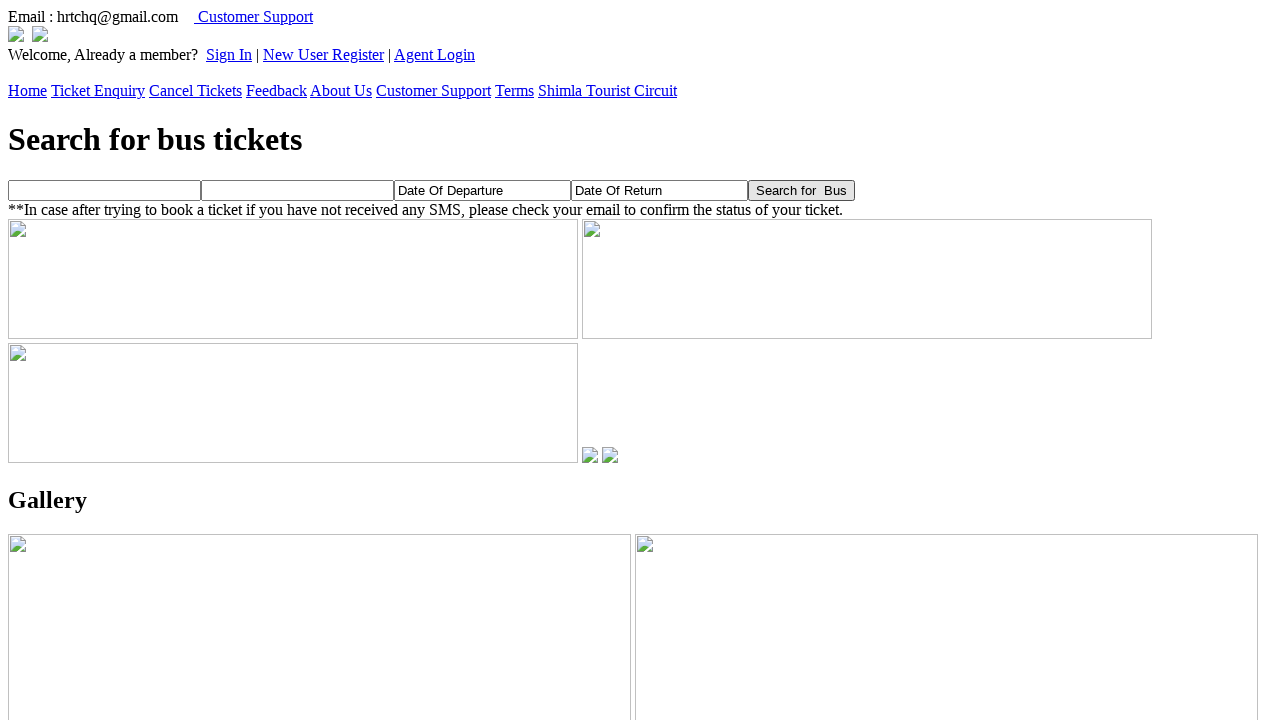

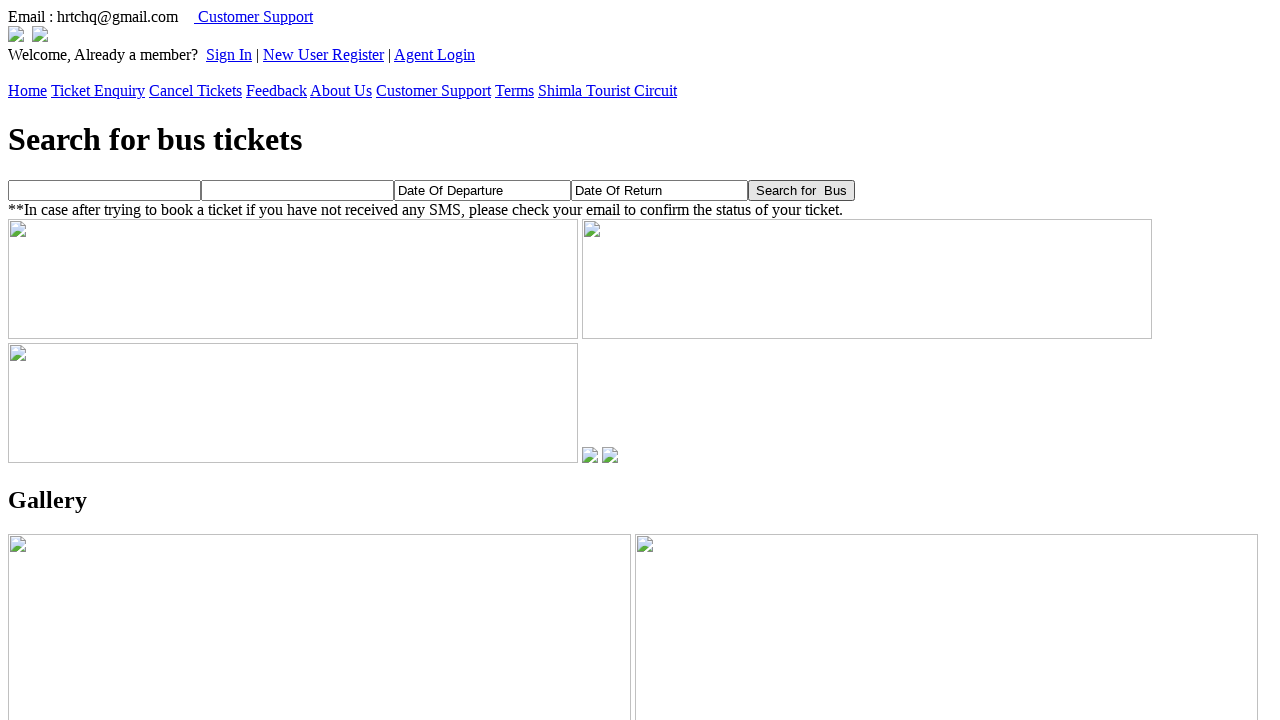